Tests that entered text is trimmed when editing a todo item

Starting URL: https://demo.playwright.dev/todomvc

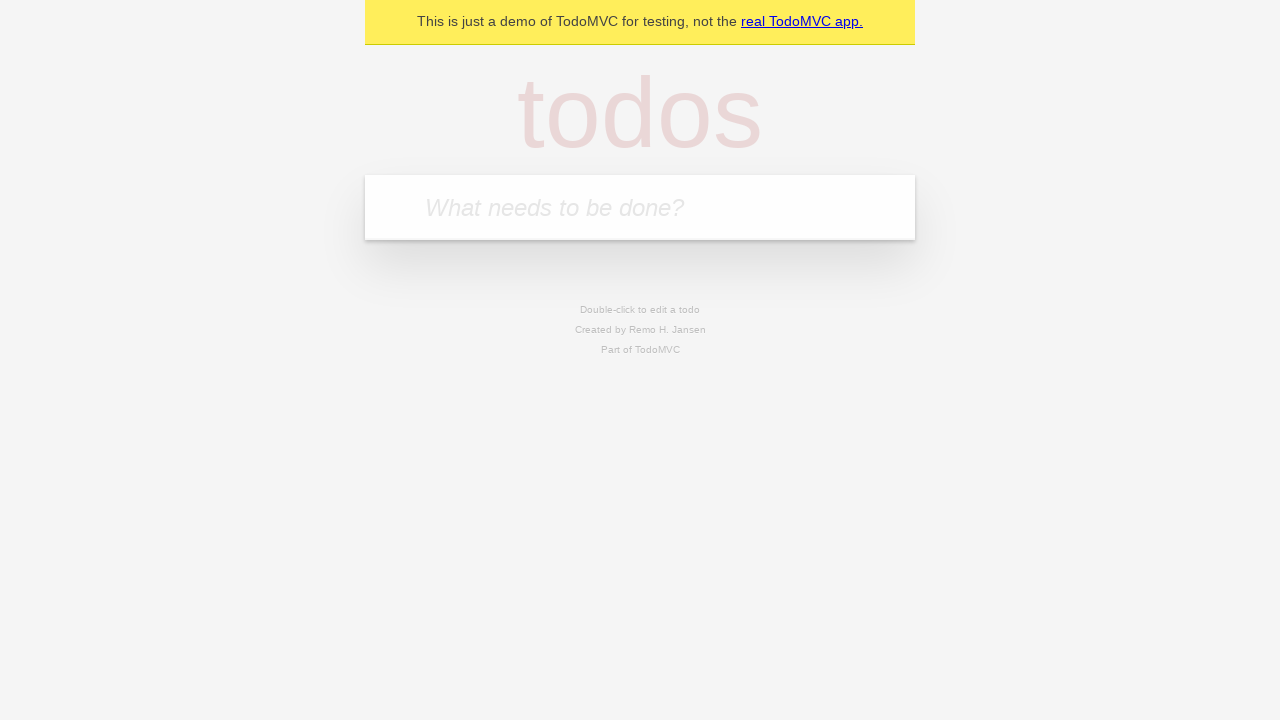

Located the todo input field
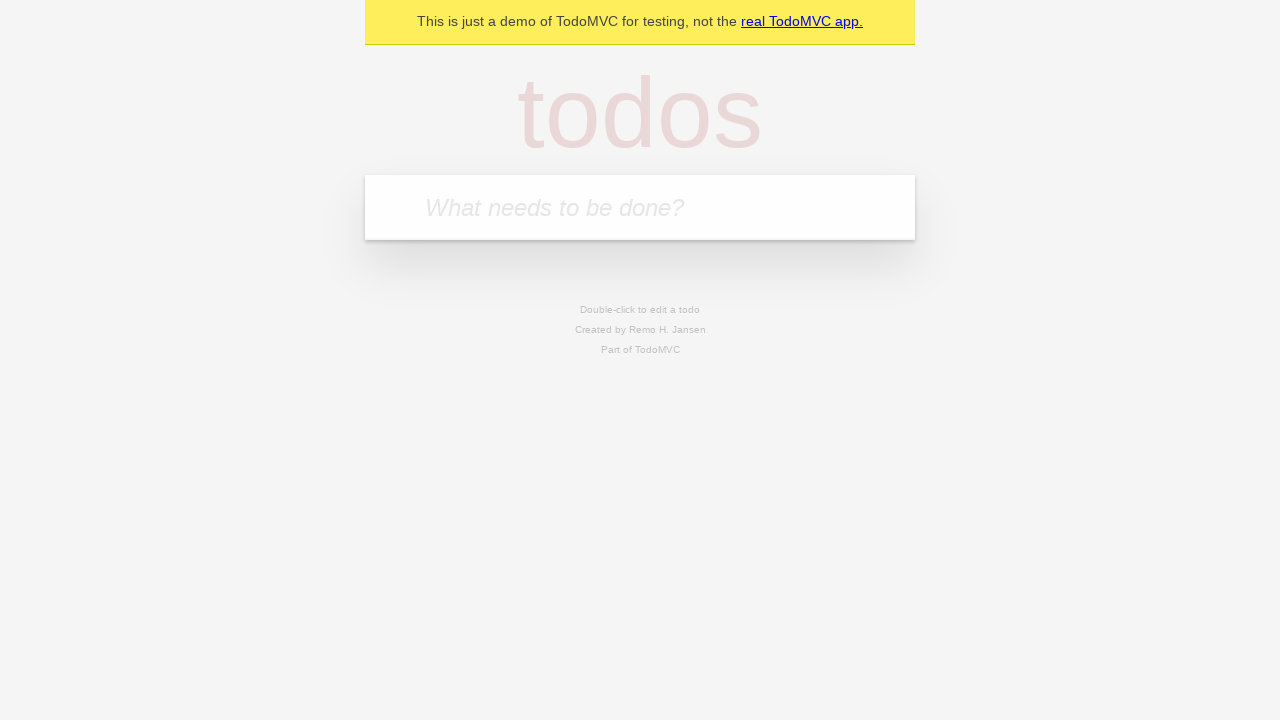

Entered first todo: 'buy some cheese' on internal:attr=[placeholder="What needs to be done?"i]
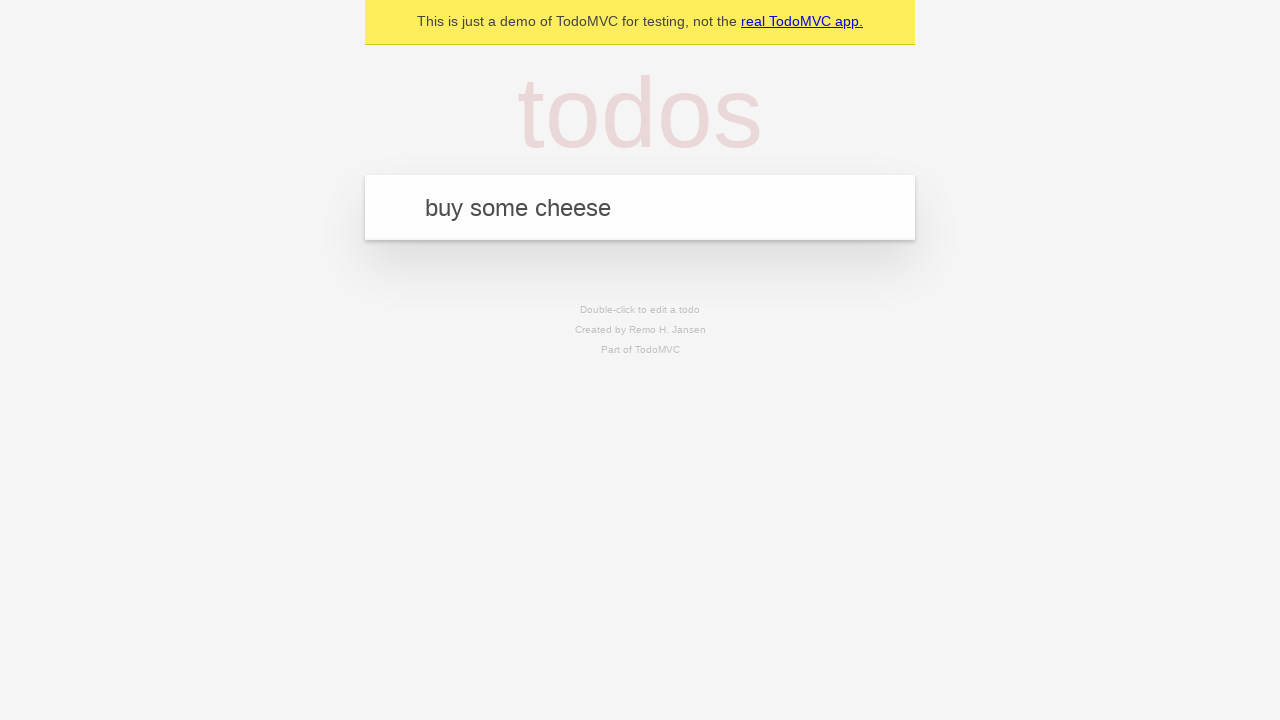

Pressed Enter to create first todo on internal:attr=[placeholder="What needs to be done?"i]
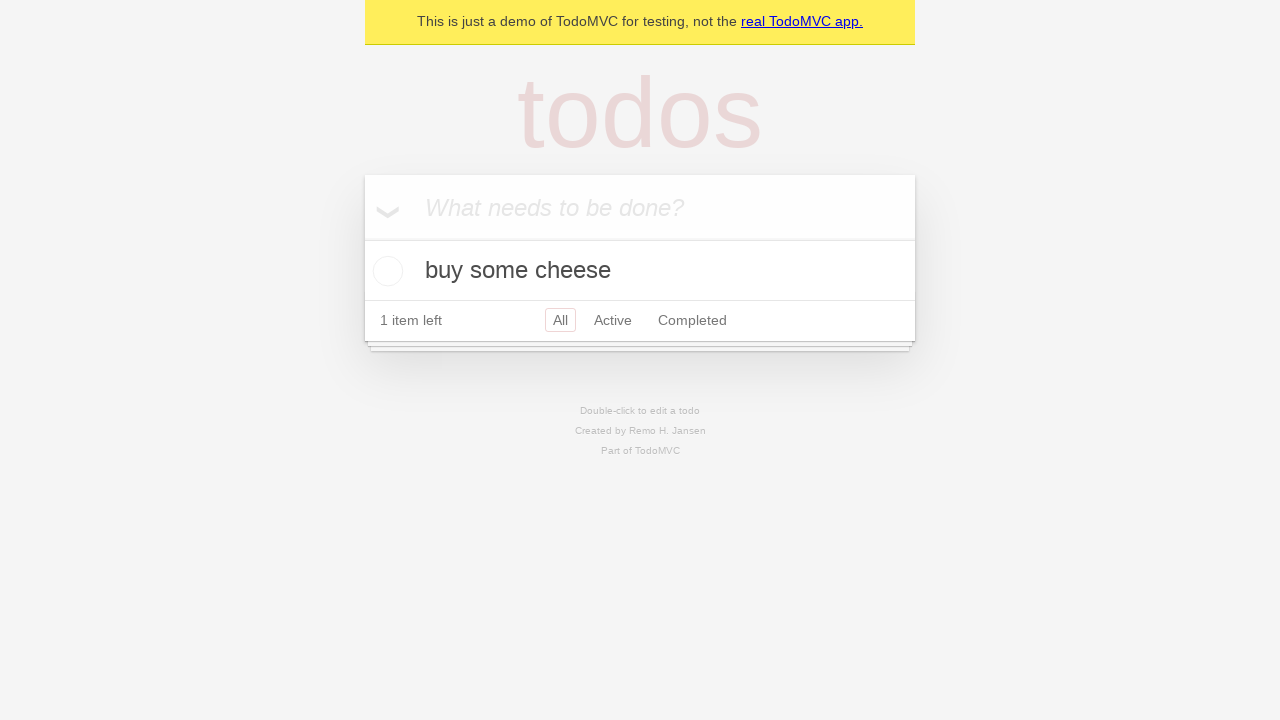

Entered second todo: 'feed the cat' on internal:attr=[placeholder="What needs to be done?"i]
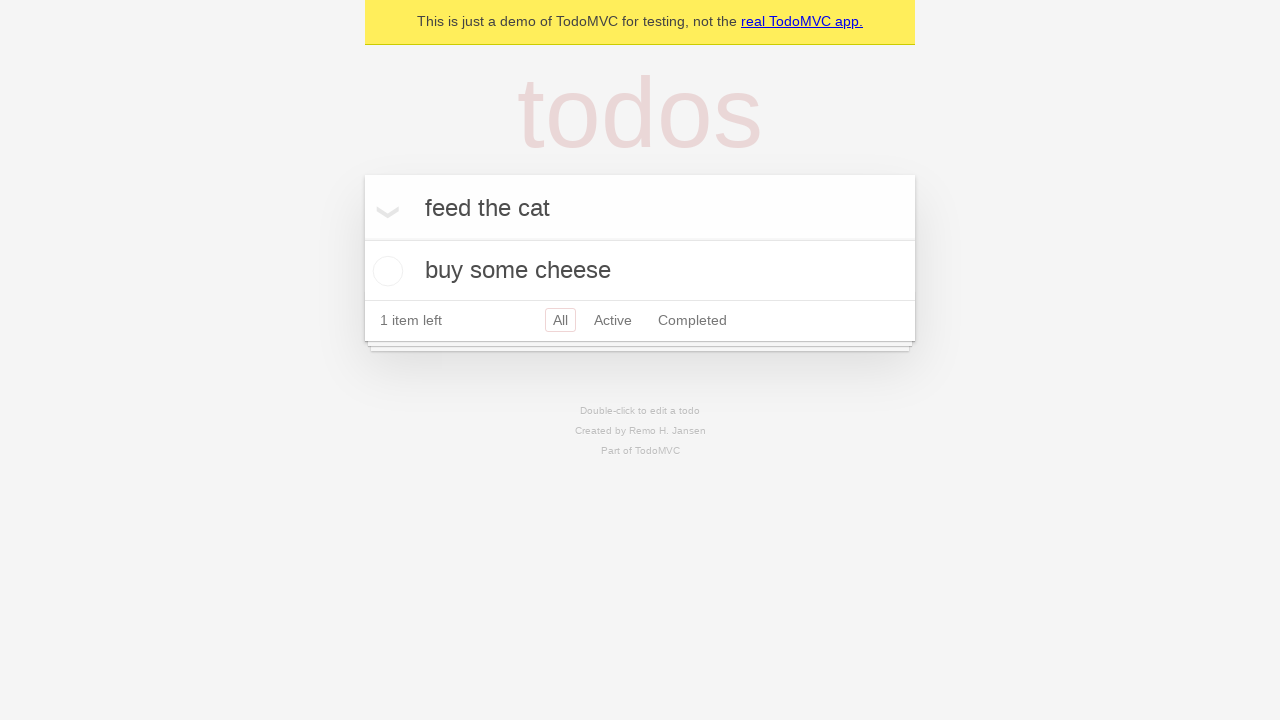

Pressed Enter to create second todo on internal:attr=[placeholder="What needs to be done?"i]
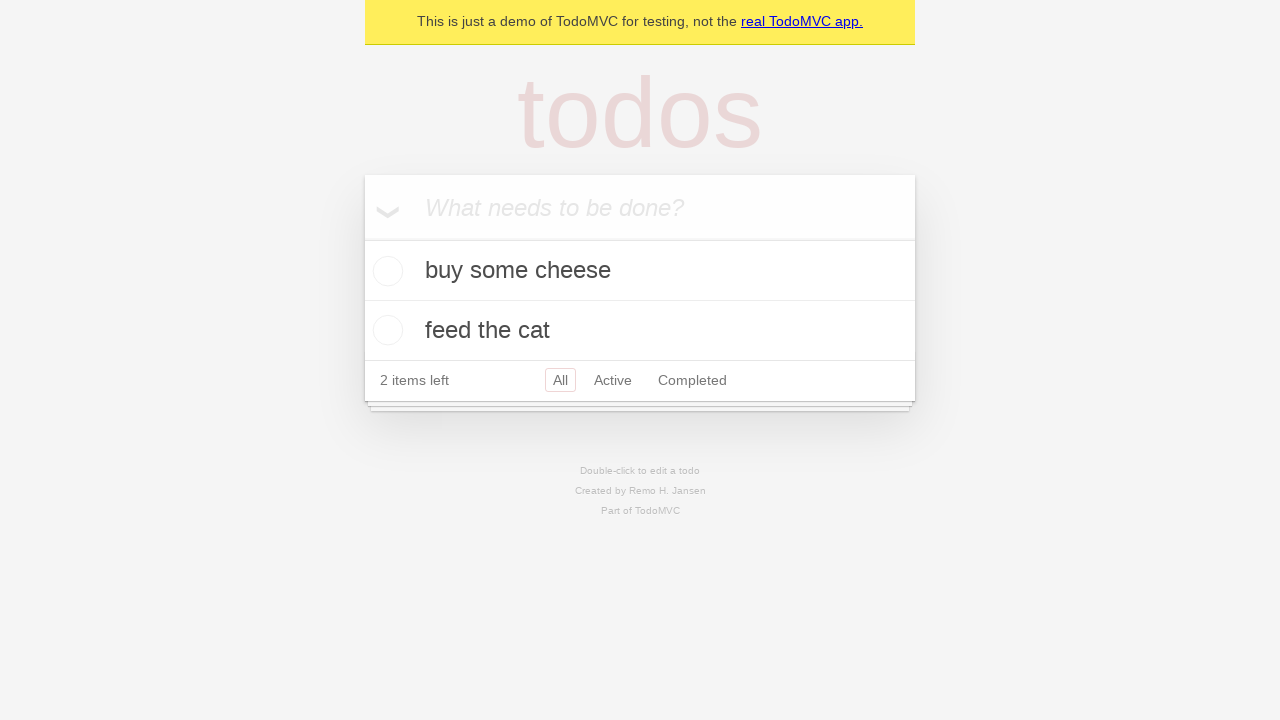

Entered third todo: 'book a doctors appointment' on internal:attr=[placeholder="What needs to be done?"i]
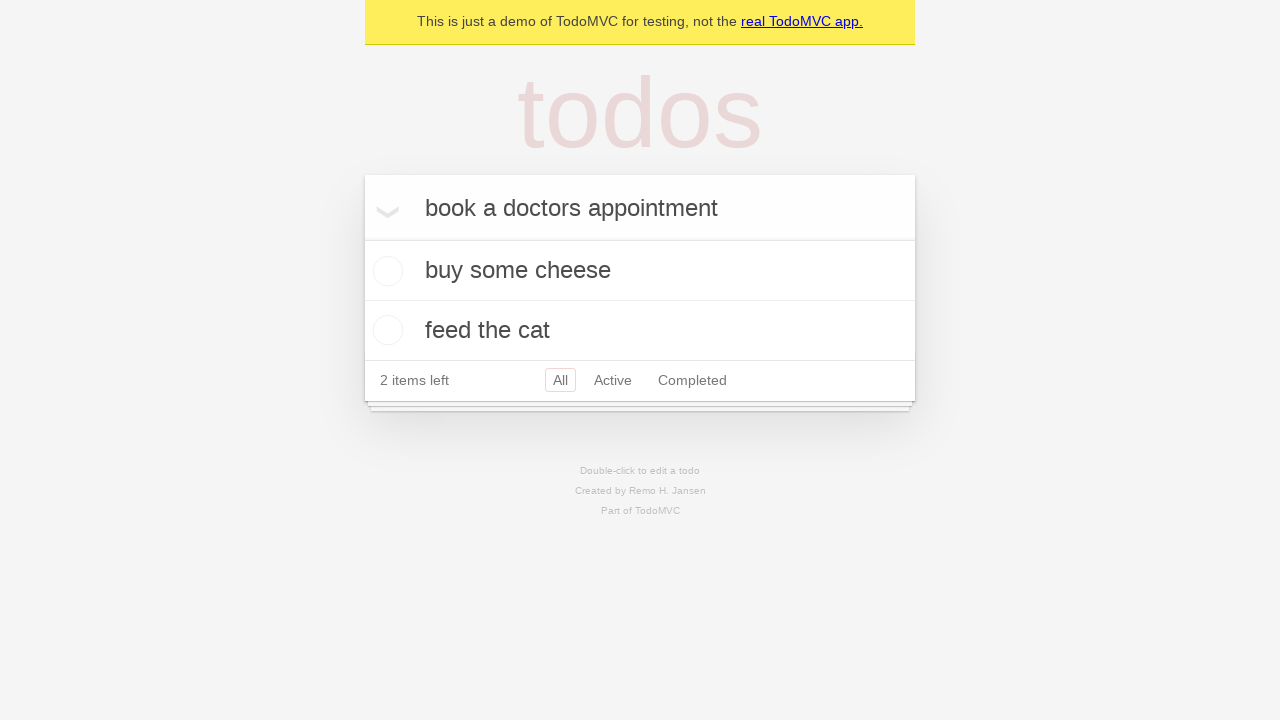

Pressed Enter to create third todo on internal:attr=[placeholder="What needs to be done?"i]
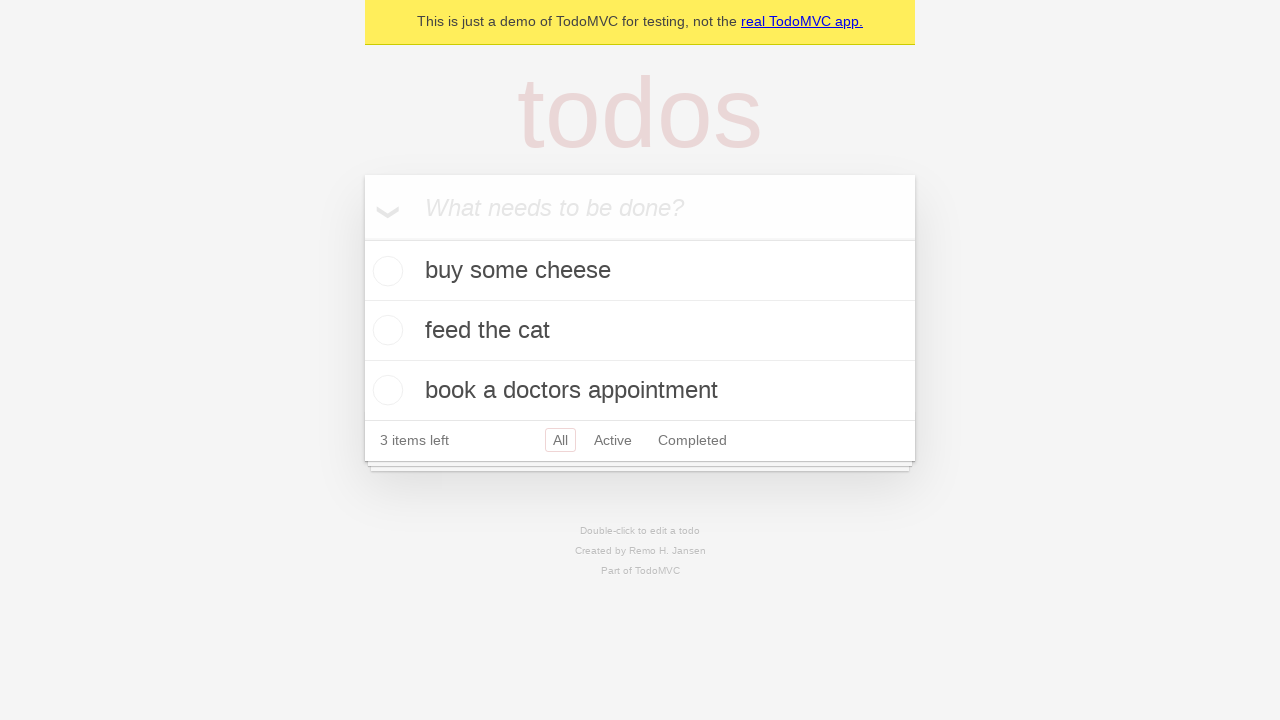

Located all todo items
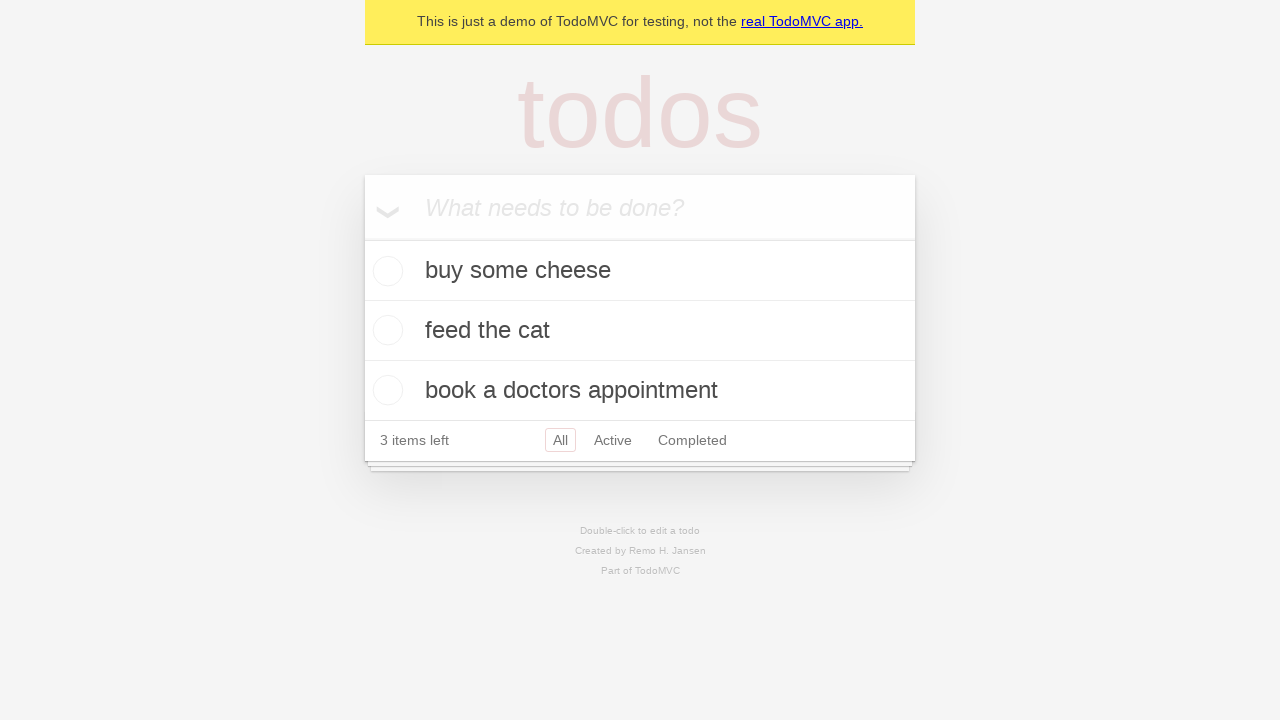

Double-clicked second todo item to enter edit mode at (640, 331) on internal:testid=[data-testid="todo-item"s] >> nth=1
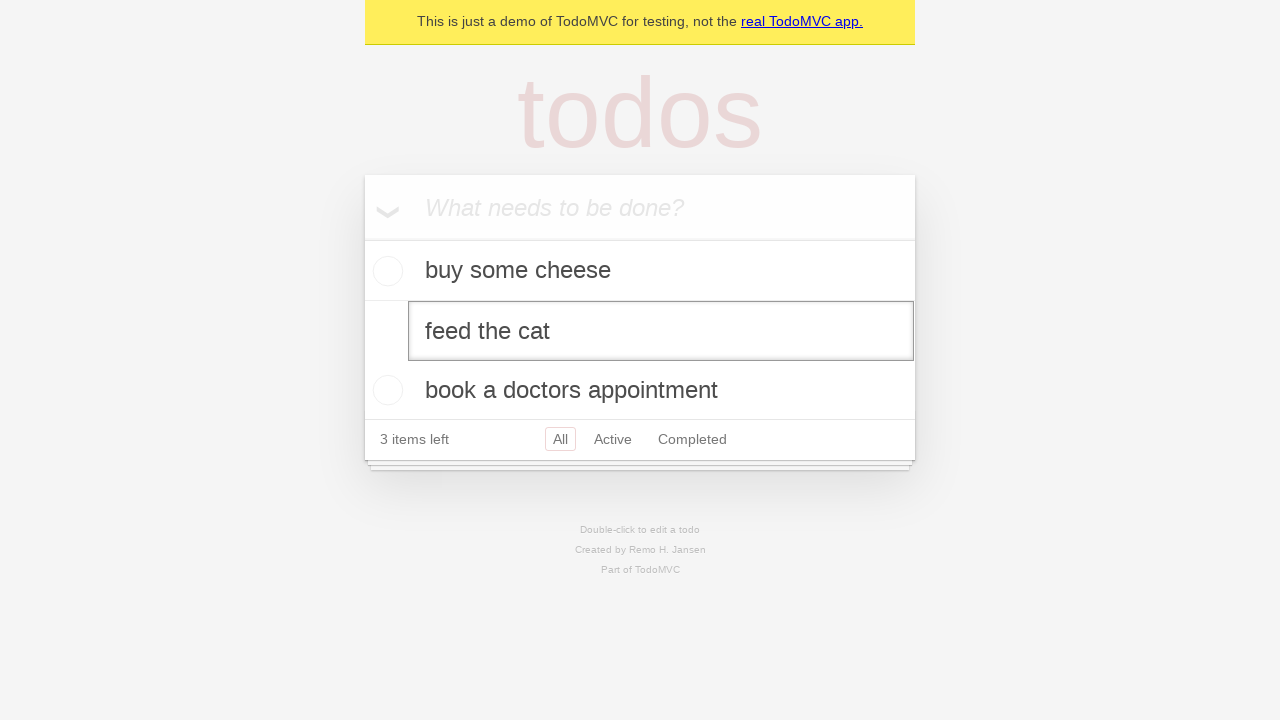

Filled edit field with text containing leading and trailing spaces: '    buy some sausages    ' on internal:testid=[data-testid="todo-item"s] >> nth=1 >> internal:role=textbox[nam
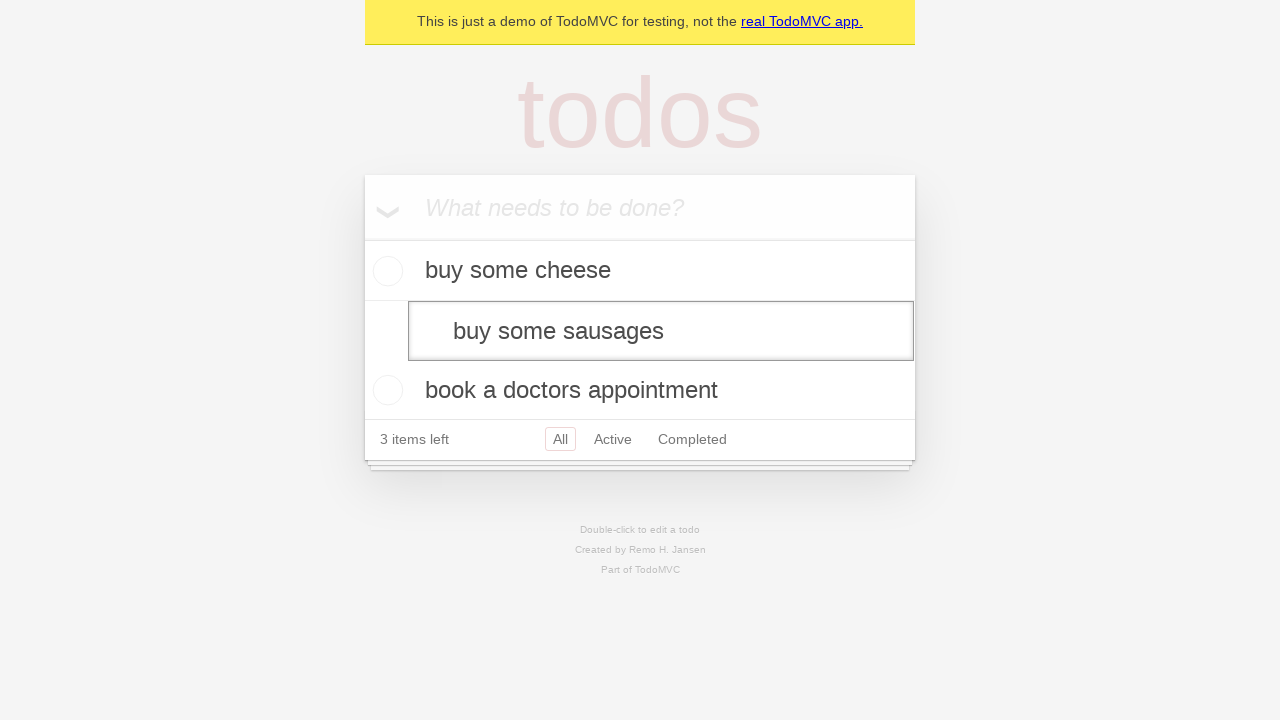

Pressed Enter to save edited todo, verifying text is trimmed on internal:testid=[data-testid="todo-item"s] >> nth=1 >> internal:role=textbox[nam
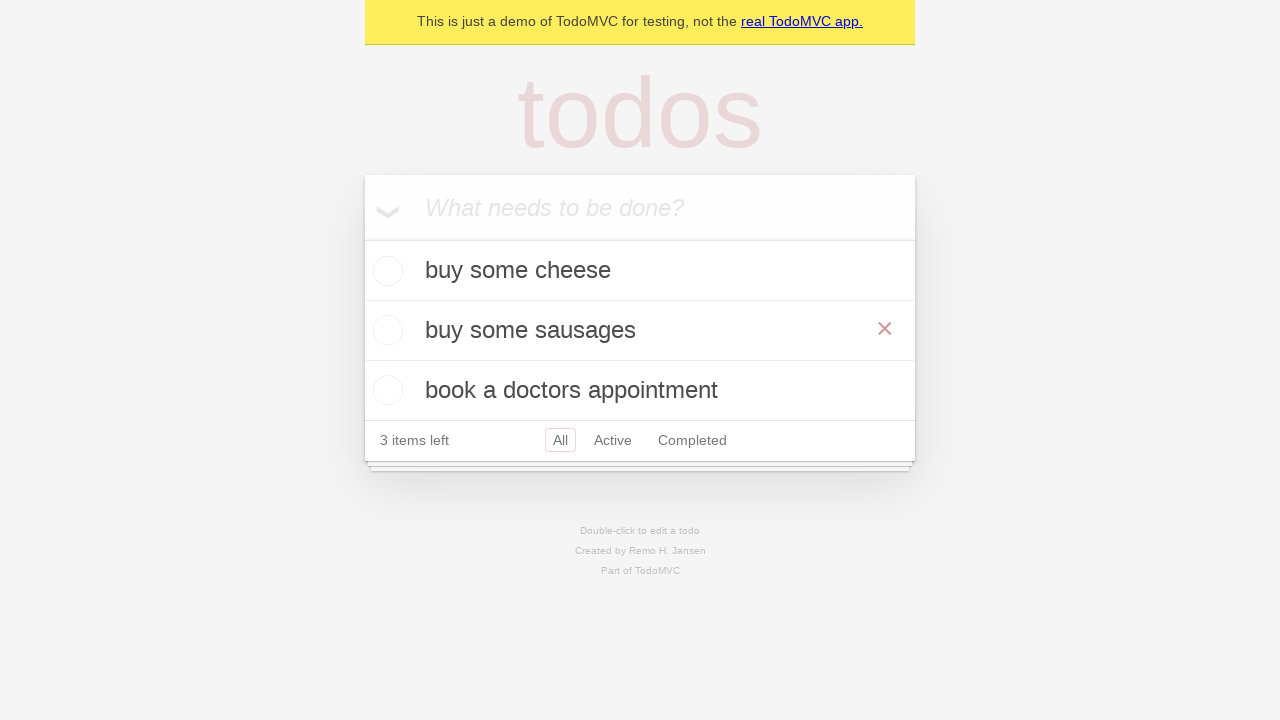

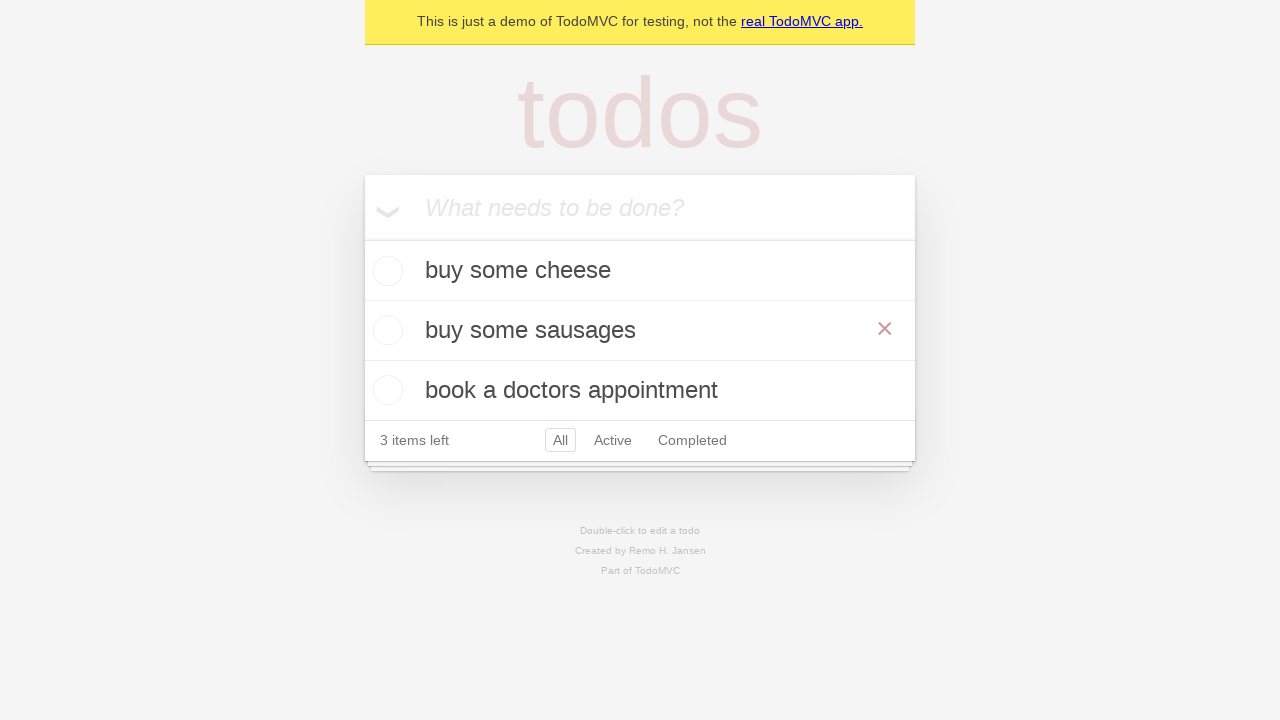